Tests JavaScript alert handling by clicking a button to trigger an alert, accepting it, and verifying the result message

Starting URL: https://testcenter.techproeducation.com/index.php?page=javascript-alerts

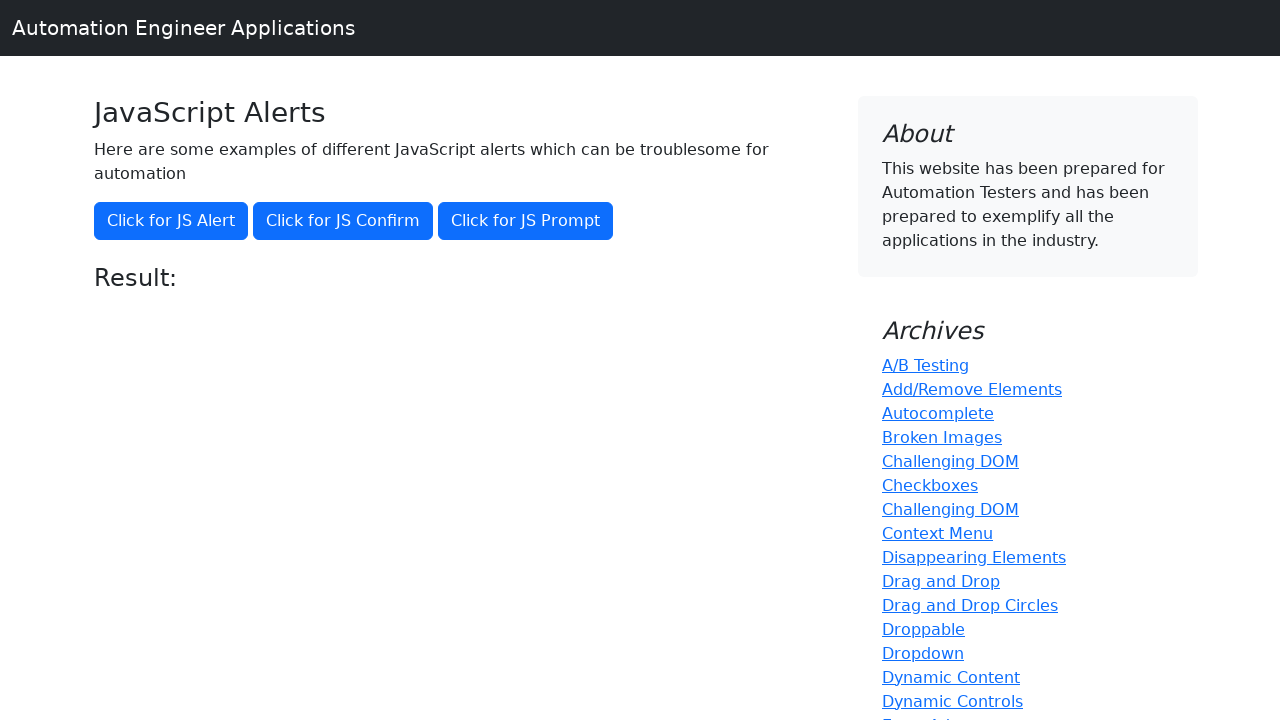

Clicked button to trigger JavaScript alert at (171, 221) on xpath=//*[@onclick='jsAlert()']
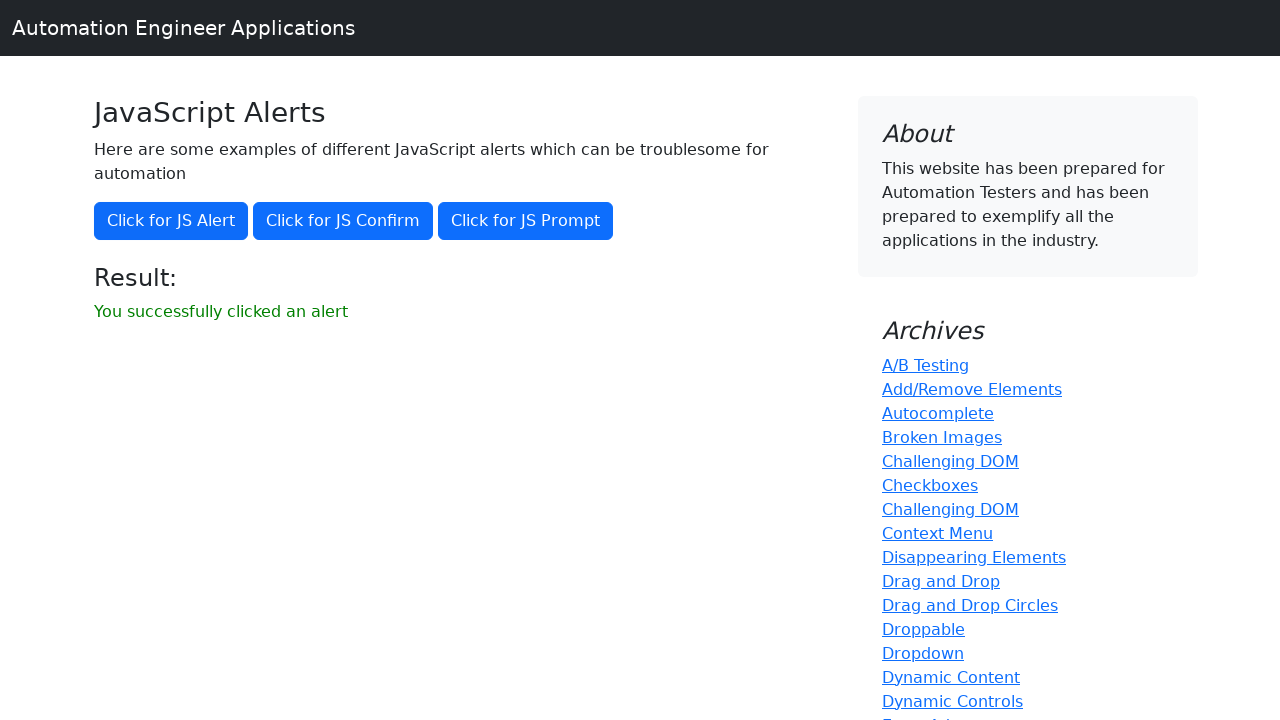

Set up dialog handler to accept alerts
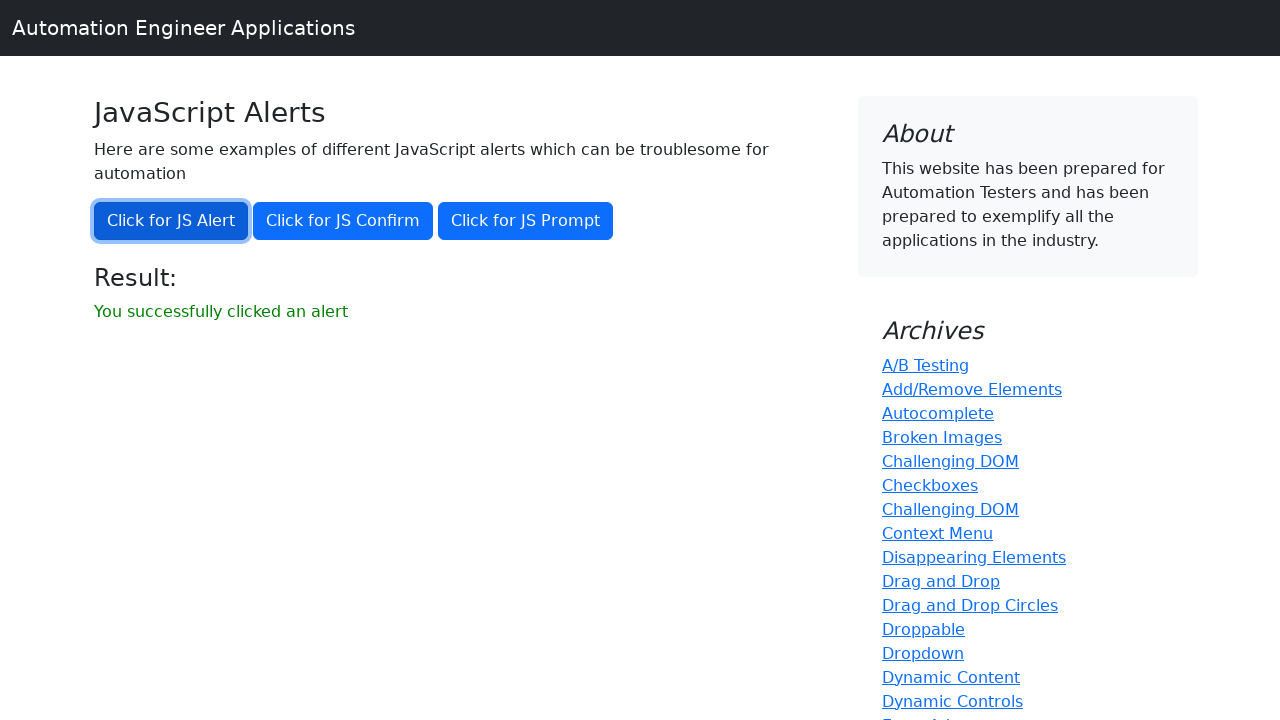

Clicked button to trigger alert and accepted it at (171, 221) on xpath=//*[@onclick='jsAlert()']
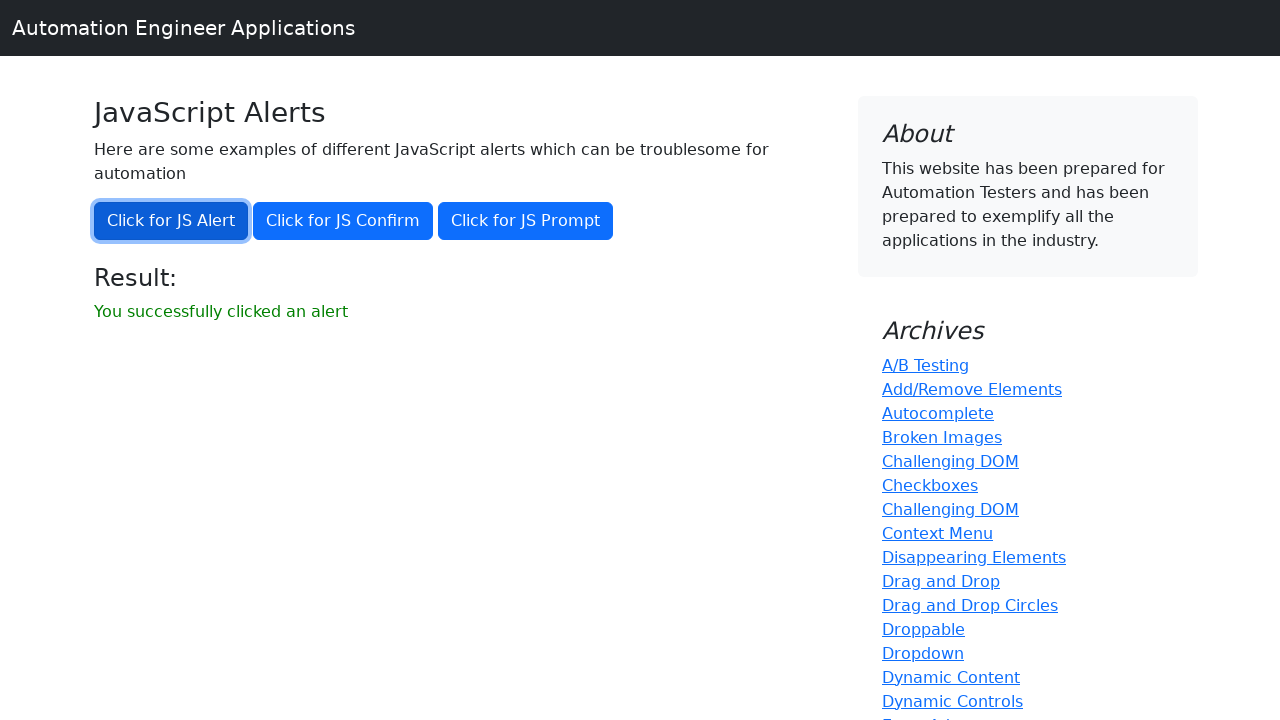

Retrieved result message text
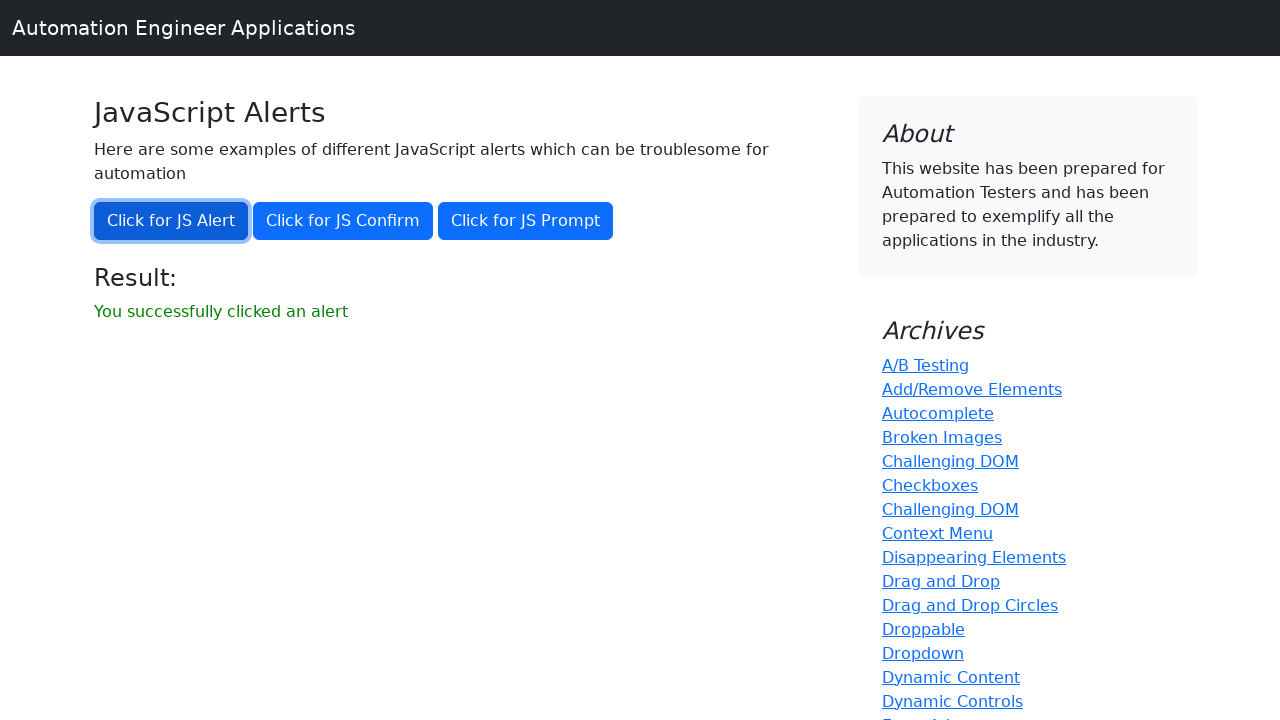

Verified result message is 'You successfully clicked an alert'
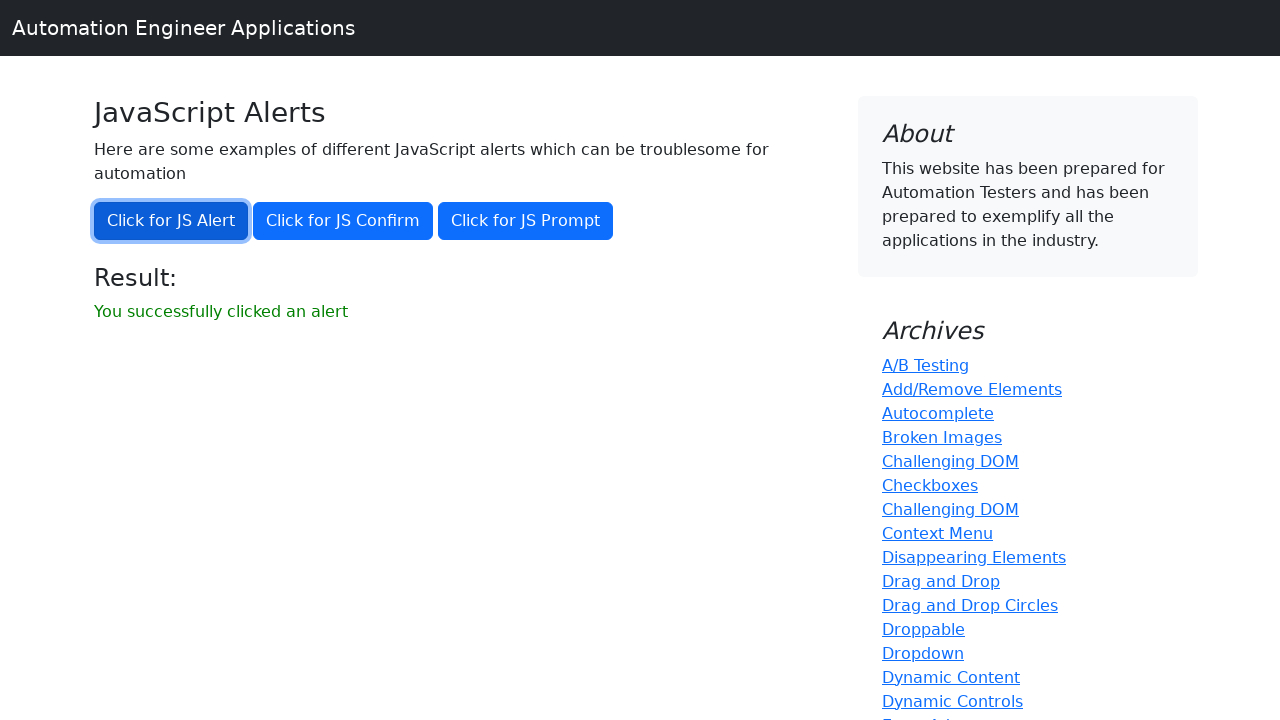

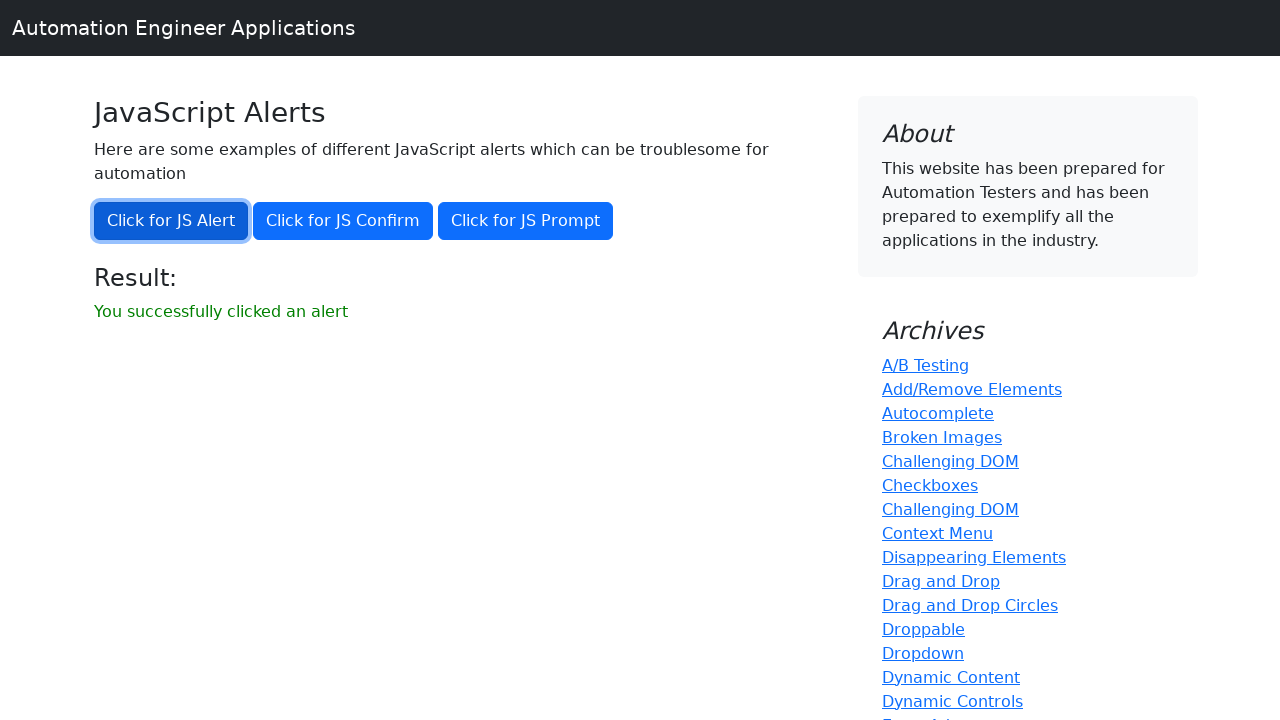